Tests that clicking All filter shows all items regardless of completion status

Starting URL: https://demo.playwright.dev/todomvc

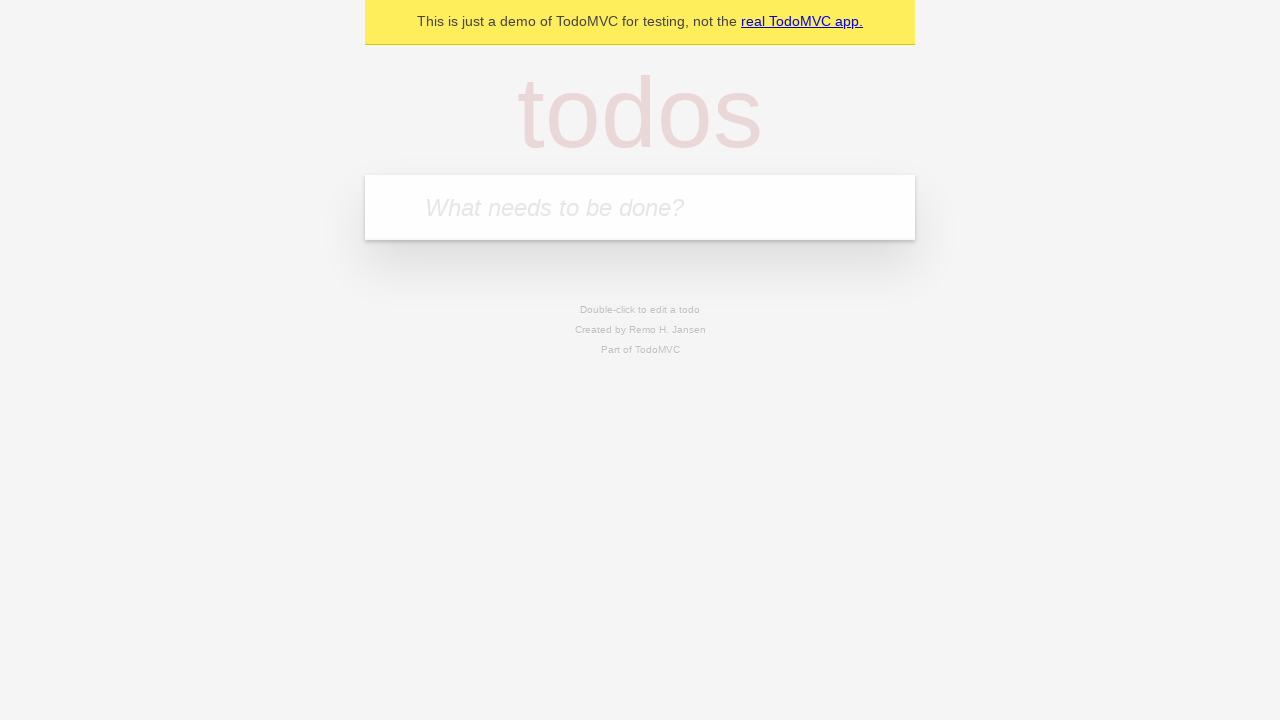

Filled todo input with 'buy some cheese' on internal:attr=[placeholder="What needs to be done?"i]
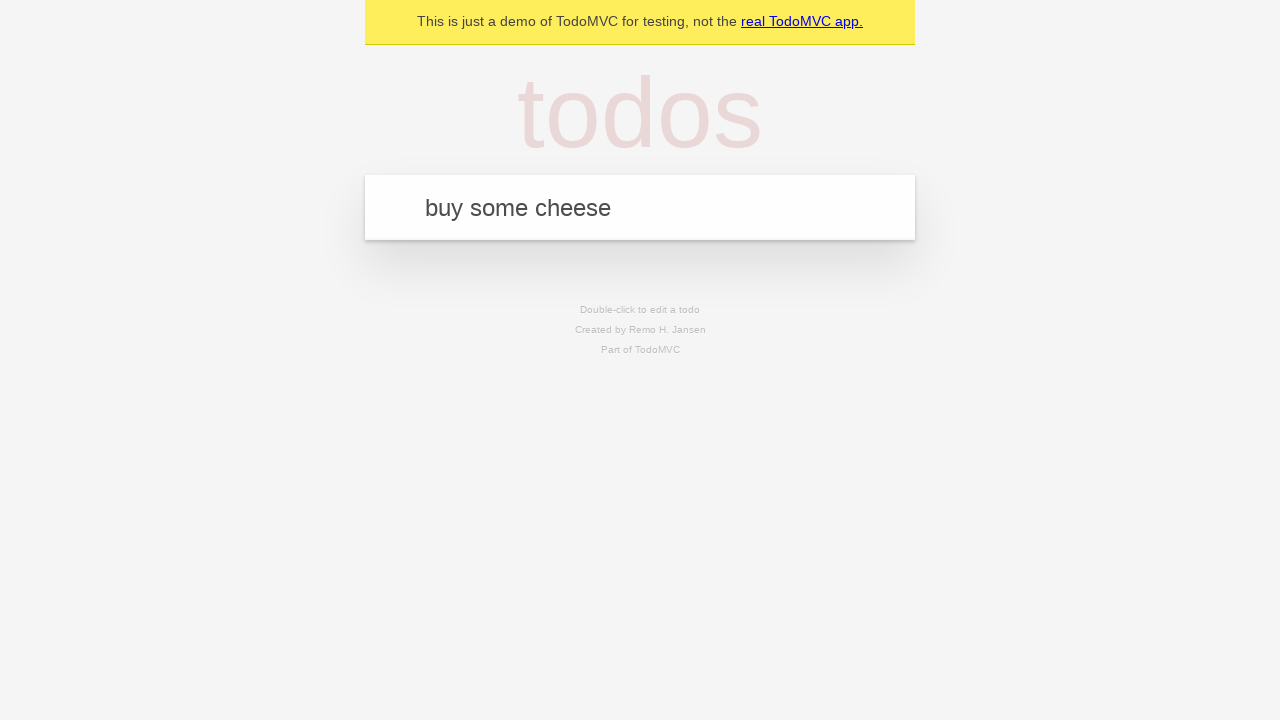

Pressed Enter to create first todo on internal:attr=[placeholder="What needs to be done?"i]
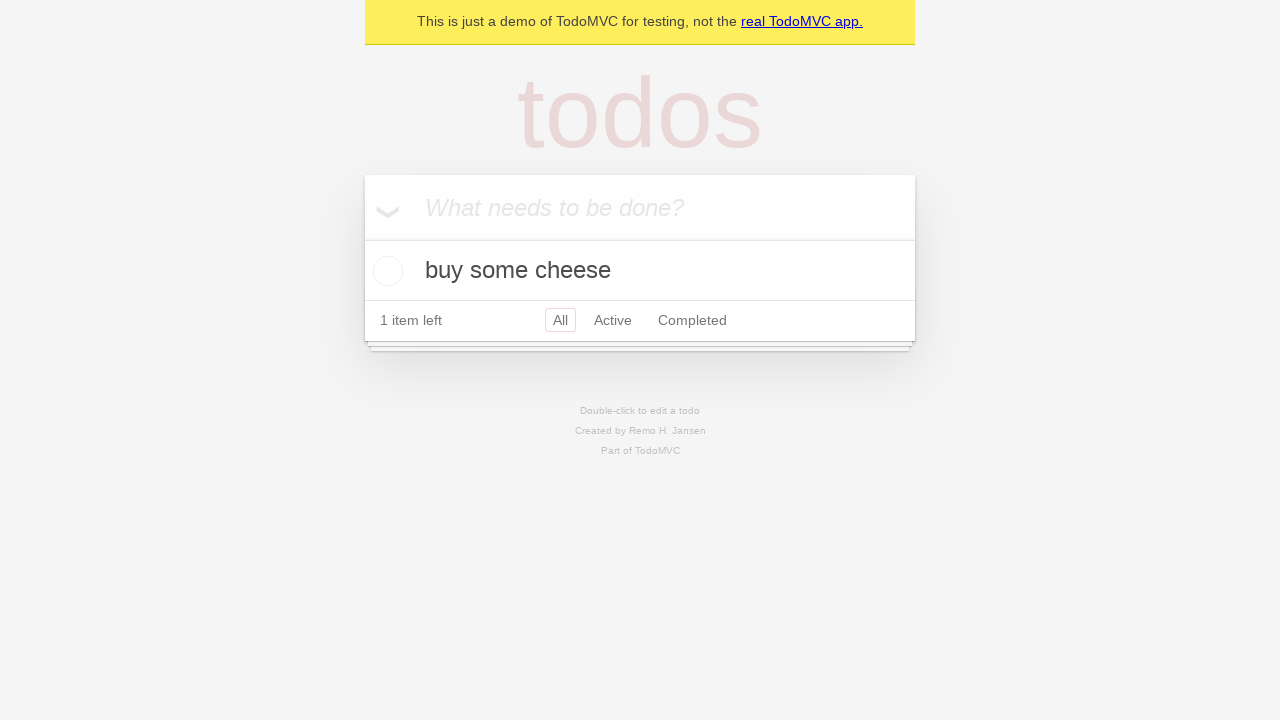

Filled todo input with 'feed the cat' on internal:attr=[placeholder="What needs to be done?"i]
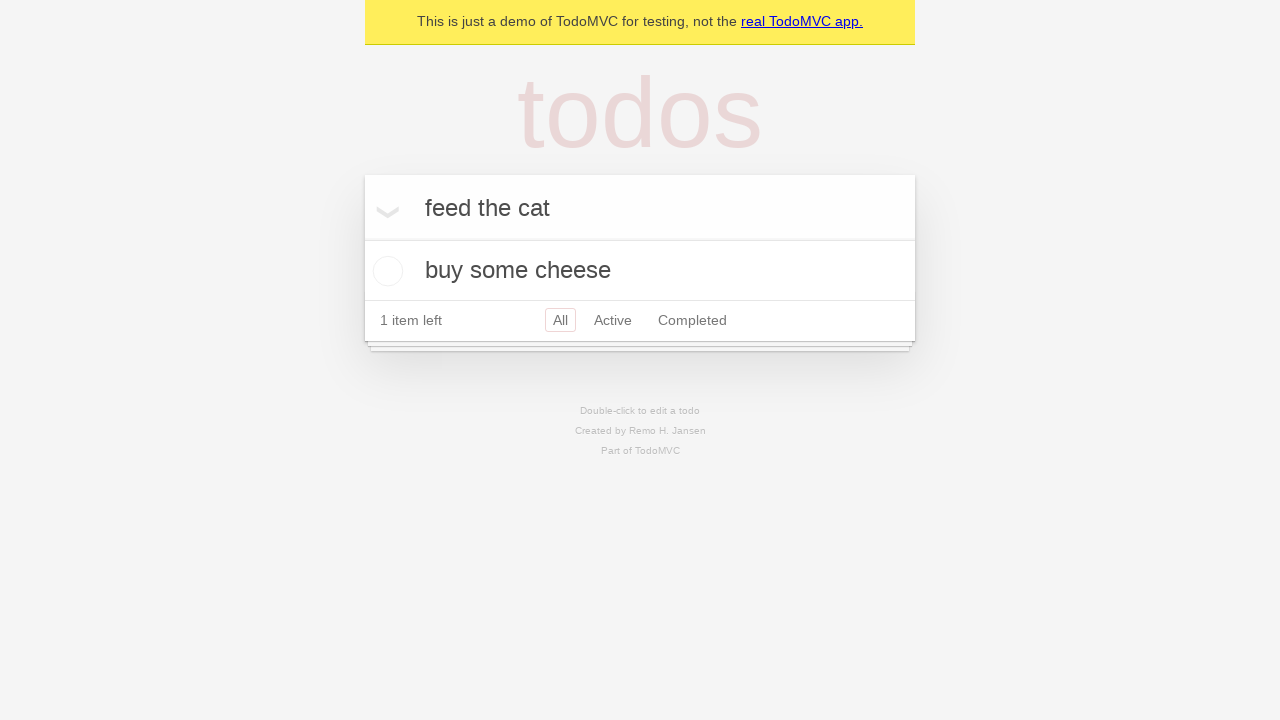

Pressed Enter to create second todo on internal:attr=[placeholder="What needs to be done?"i]
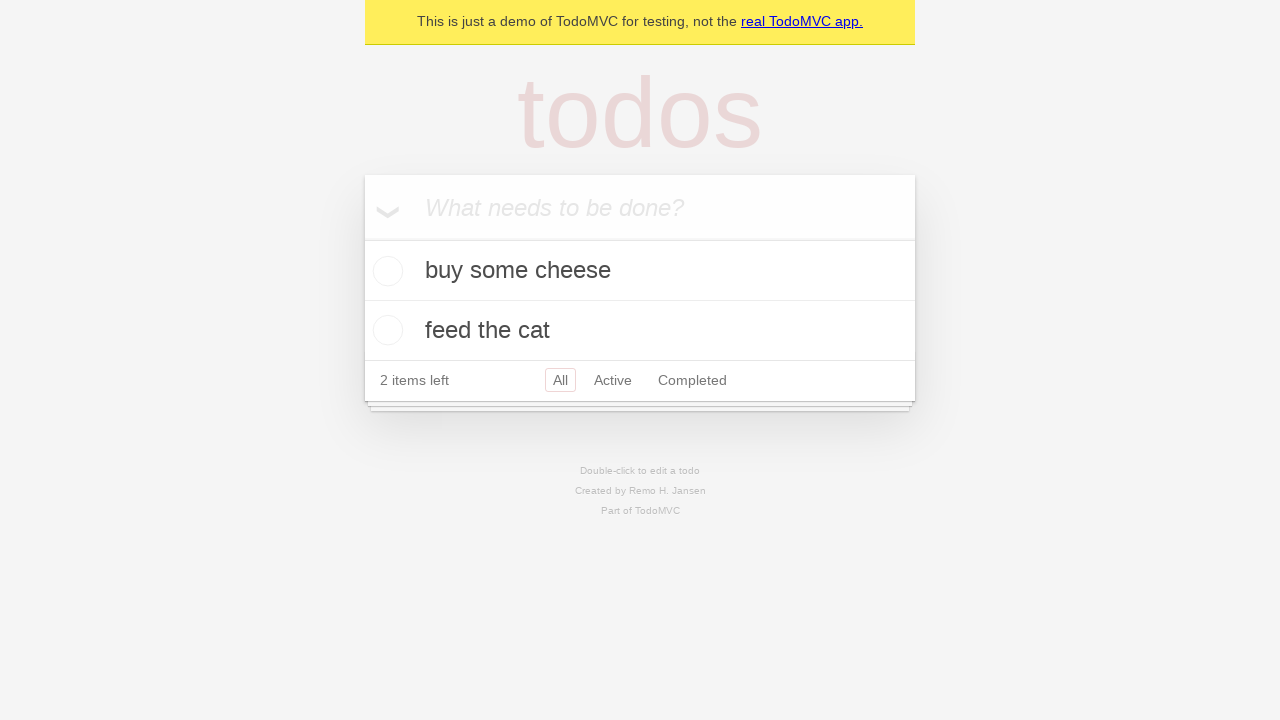

Filled todo input with 'book a doctors appointment' on internal:attr=[placeholder="What needs to be done?"i]
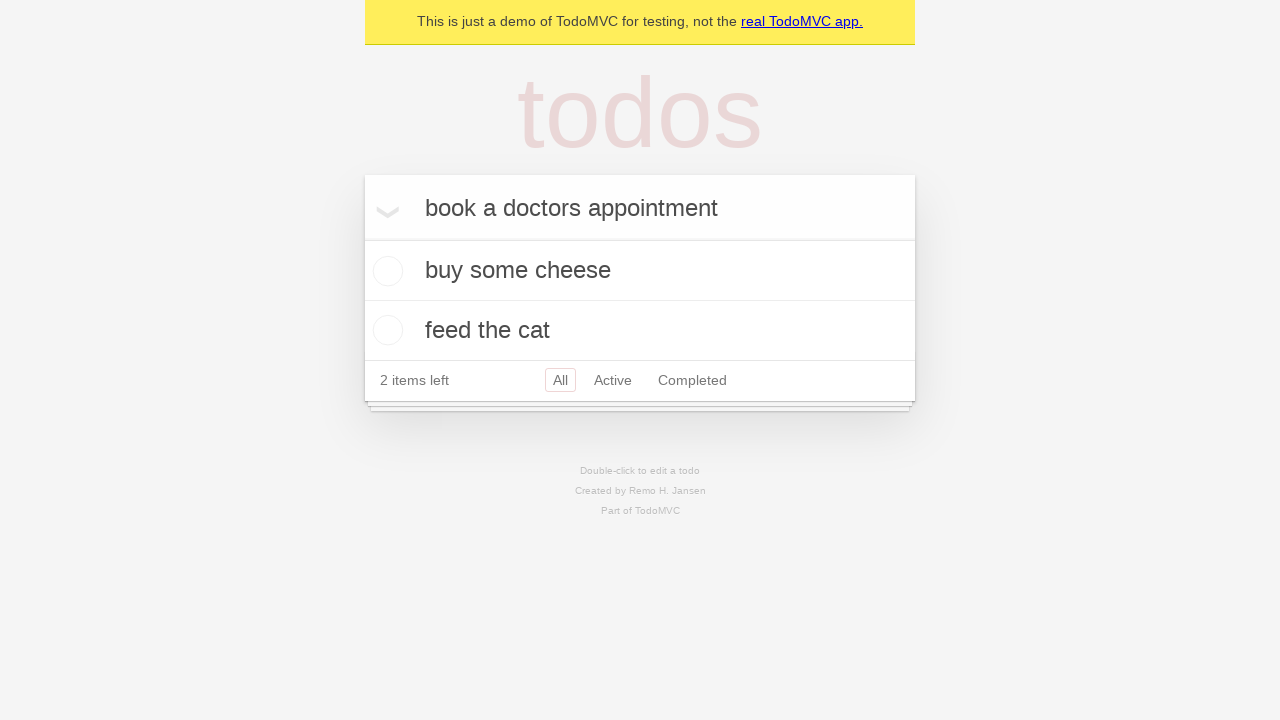

Pressed Enter to create third todo on internal:attr=[placeholder="What needs to be done?"i]
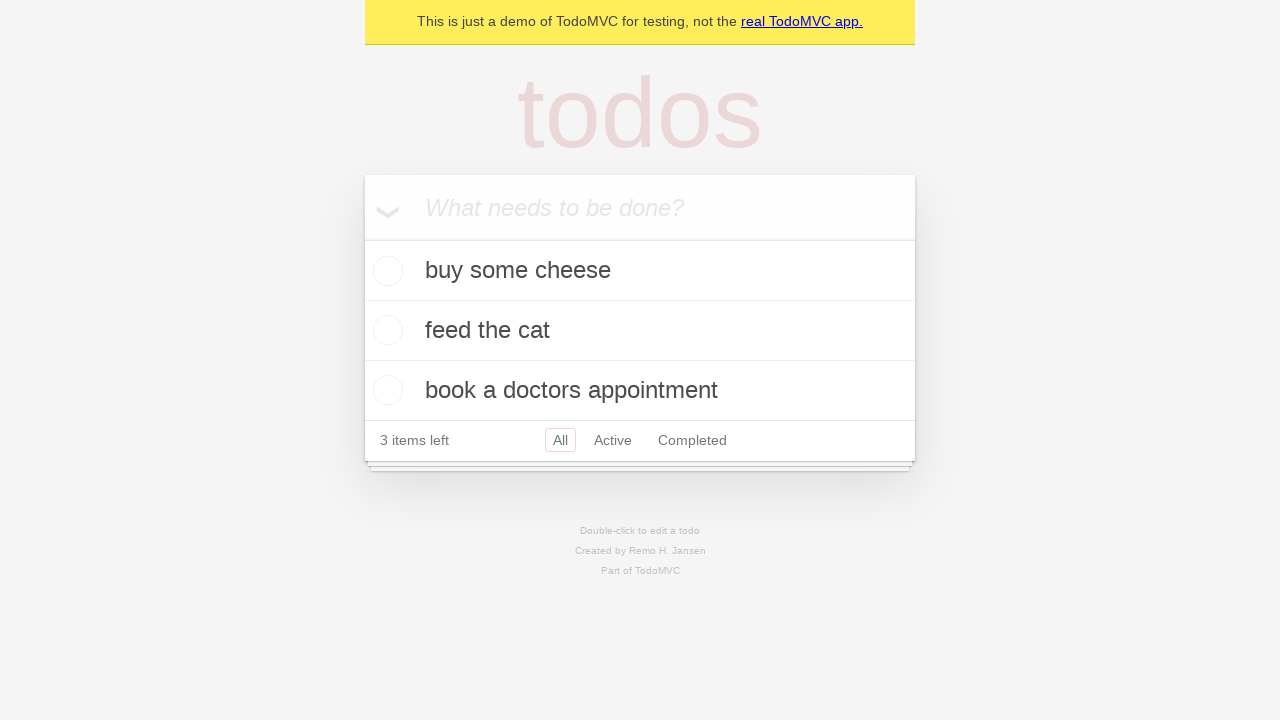

Waited for all 3 todos to be created
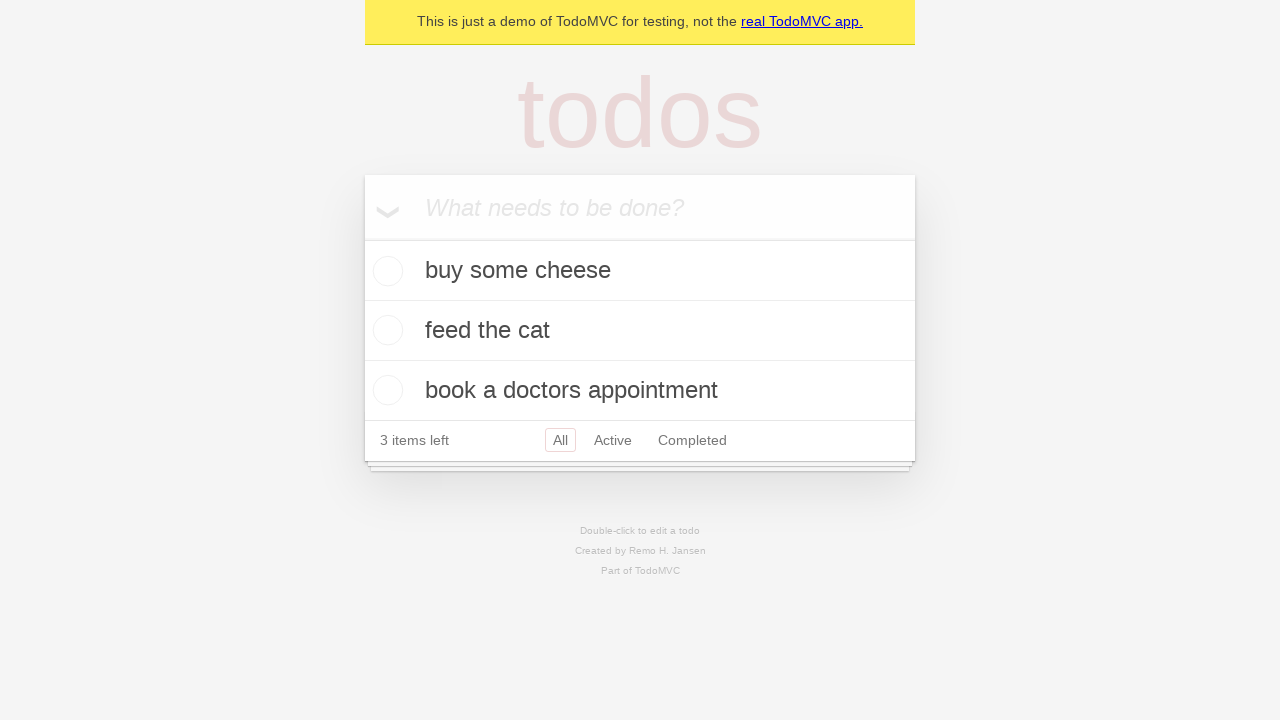

Checked the second todo item as completed at (385, 330) on internal:testid=[data-testid="todo-item"s] >> nth=1 >> internal:role=checkbox
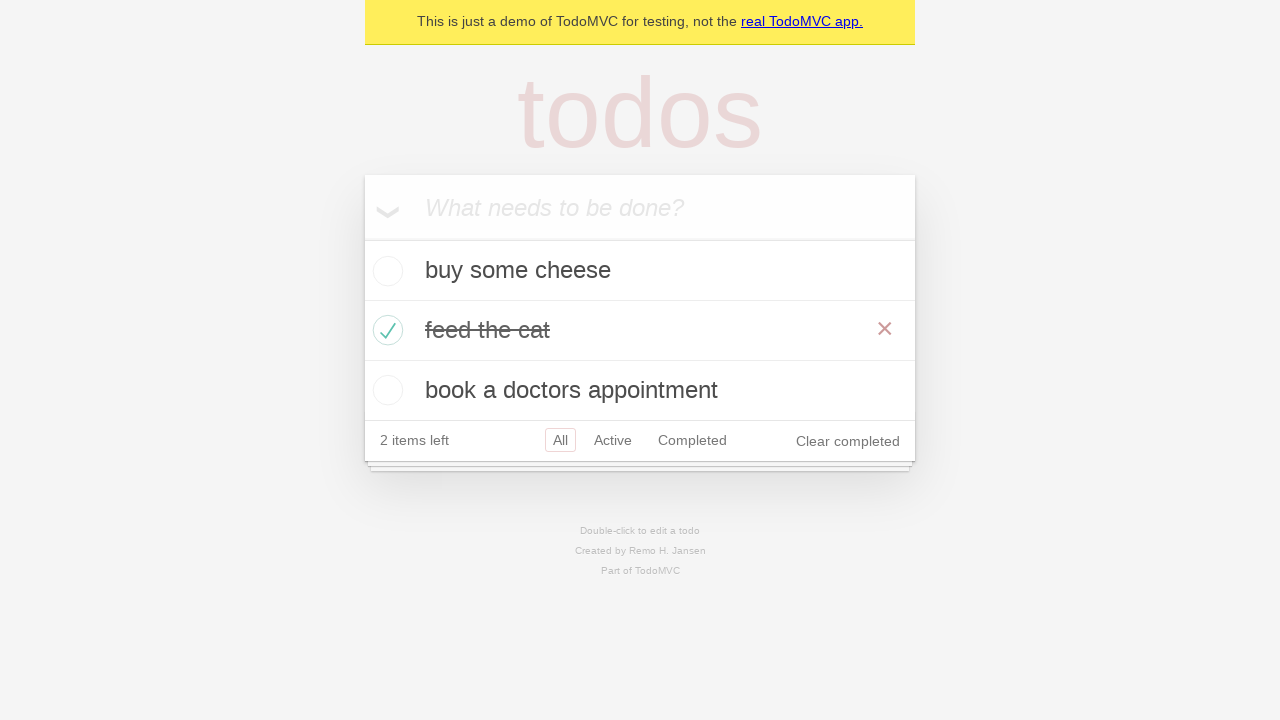

Clicked Active filter at (613, 440) on internal:role=link[name="Active"i]
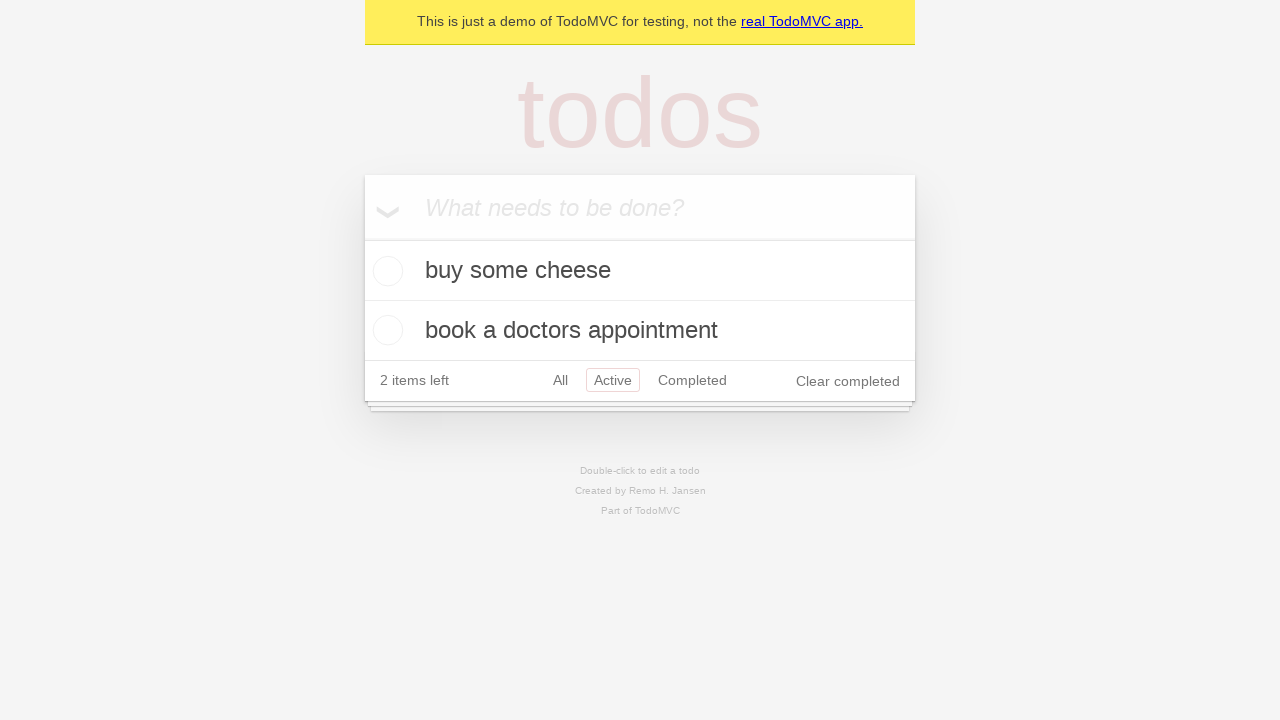

Clicked Completed filter at (692, 380) on internal:role=link[name="Completed"i]
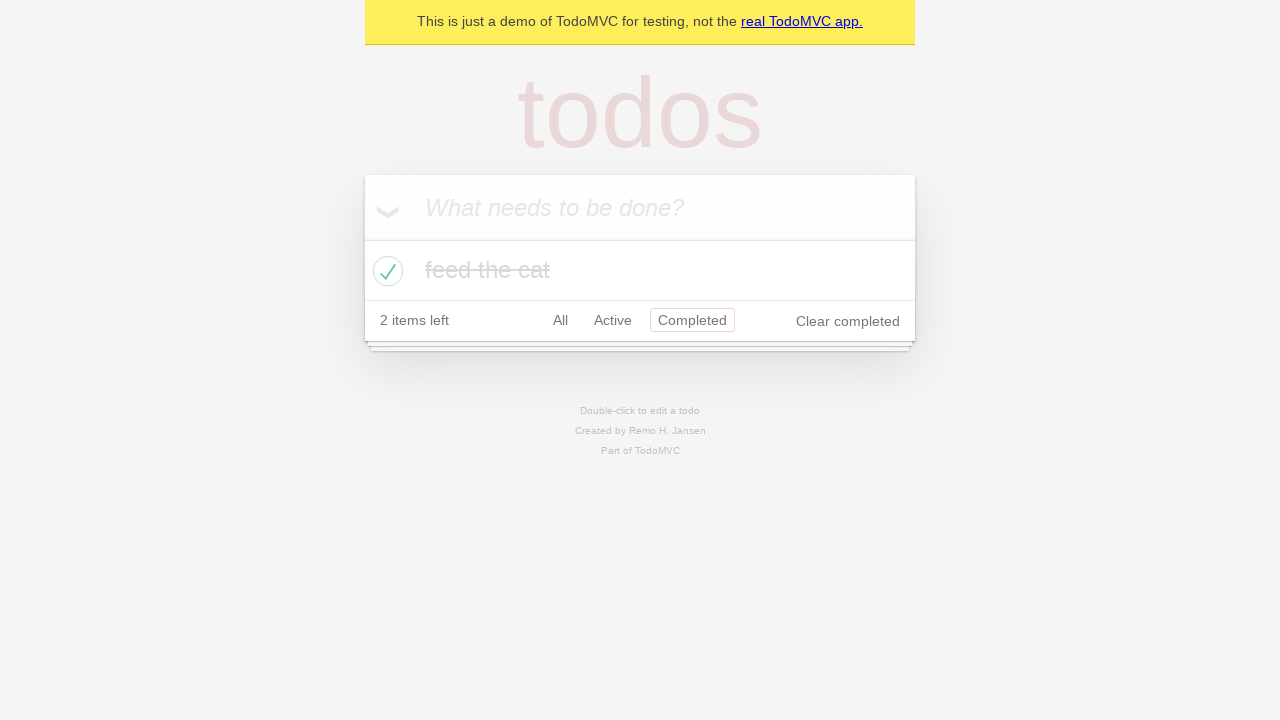

Clicked All filter to display all items at (560, 320) on internal:role=link[name="All"i]
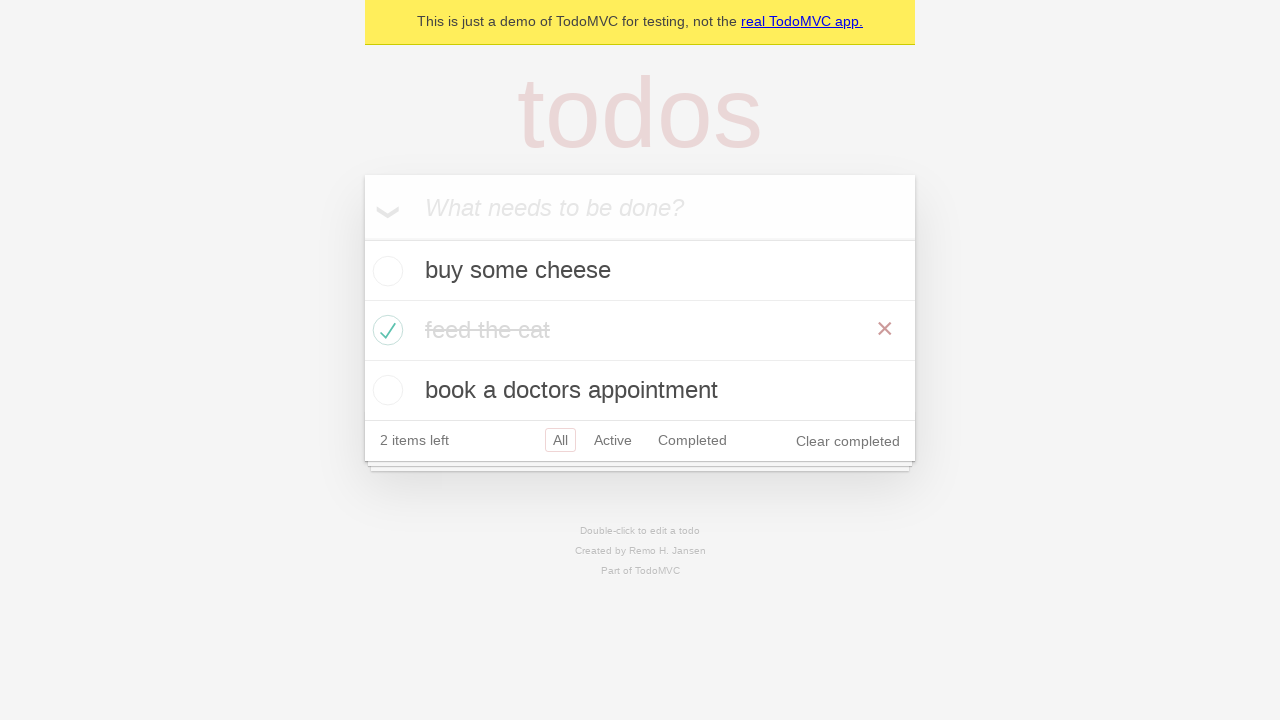

Verified that all 3 items are displayed after clicking All filter
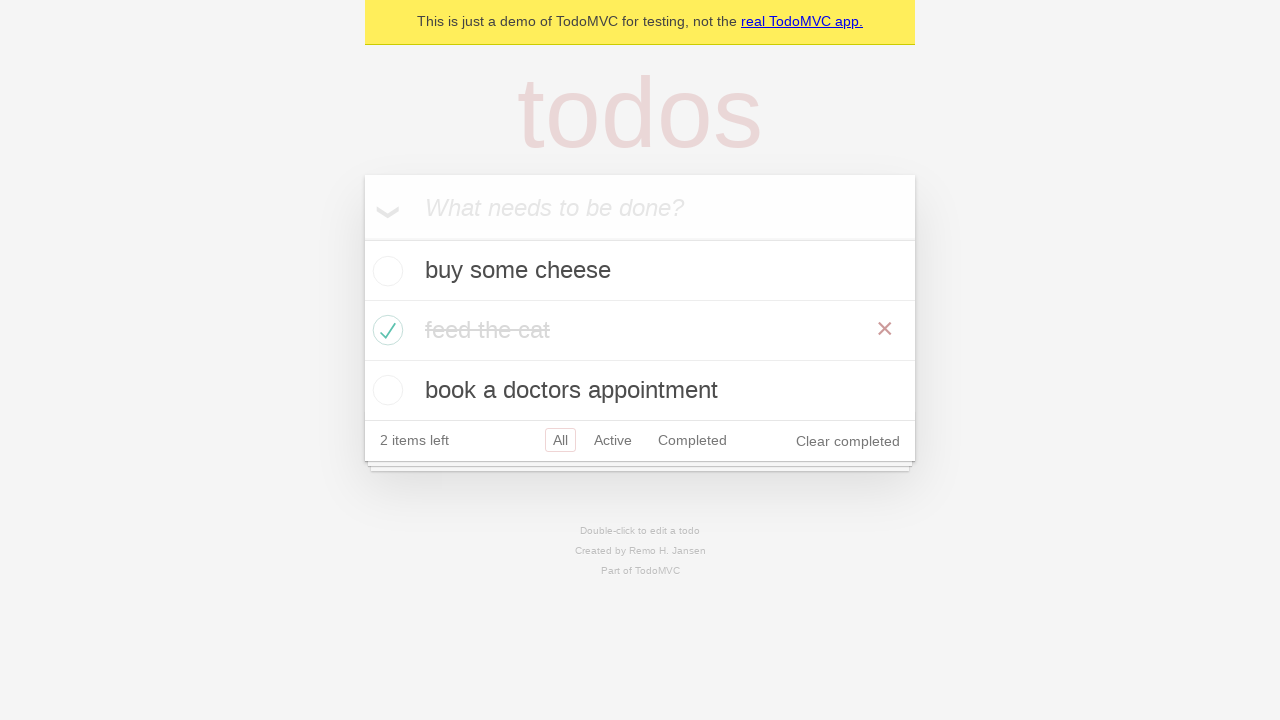

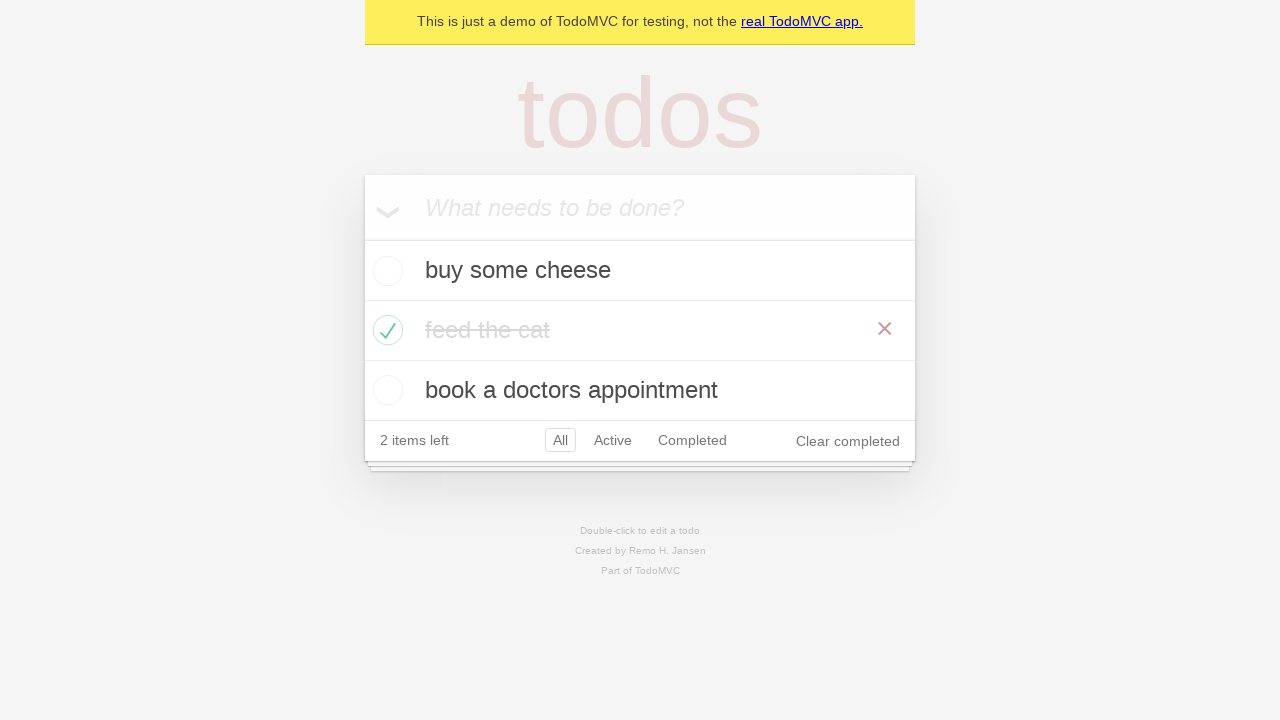